Tests Broken Images page by navigating to it and checking for images with zero natural width

Starting URL: http://the-internet.herokuapp.com/

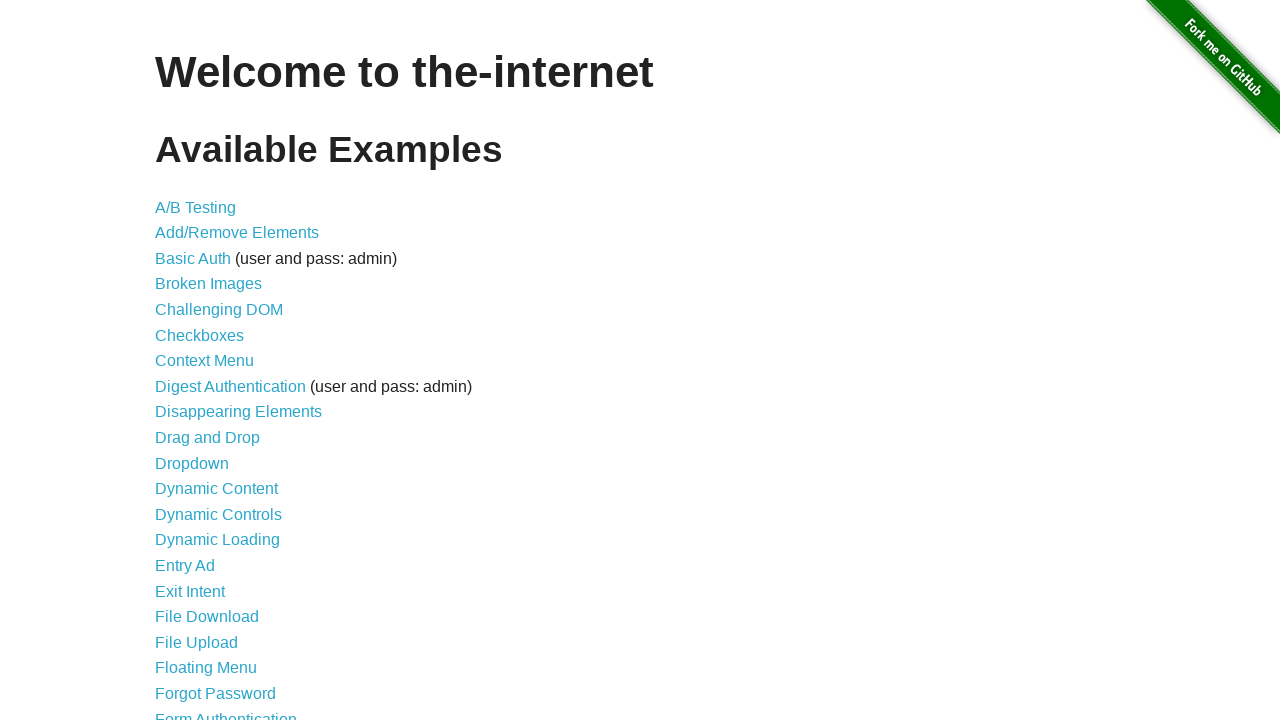

Clicked on Broken Images link at (208, 284) on text=Broken Images
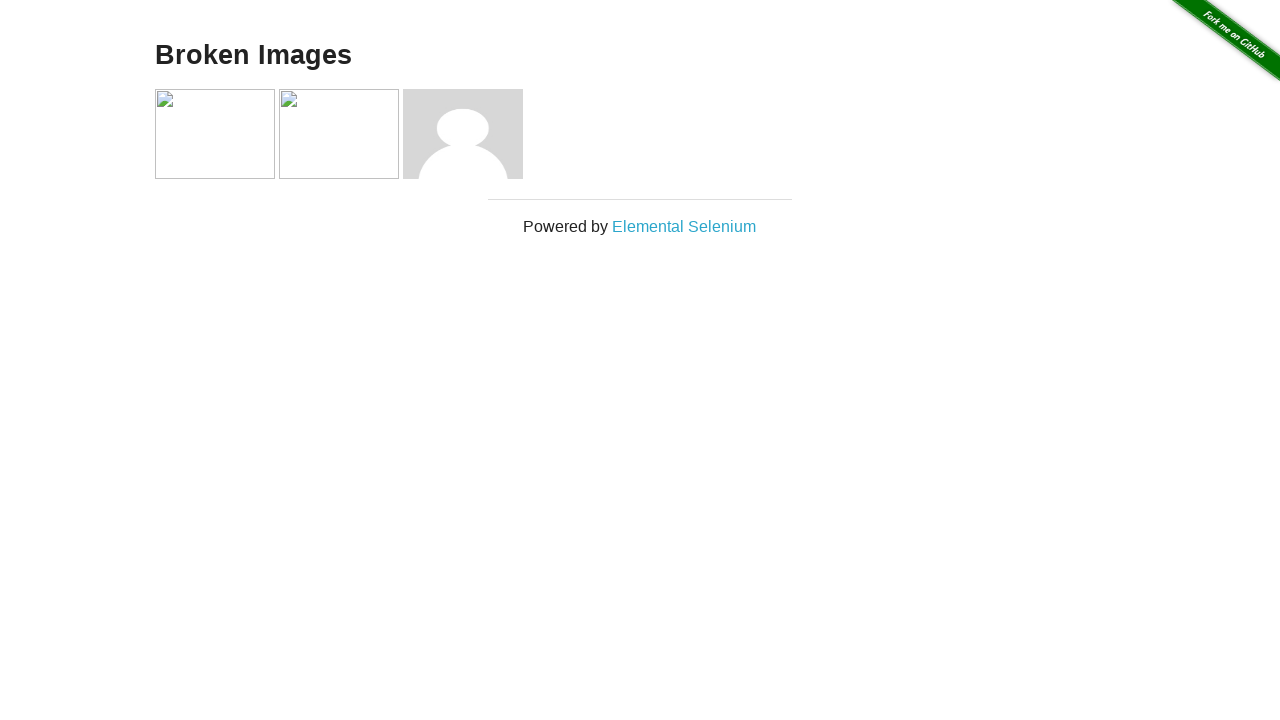

Navigated to Broken Images page
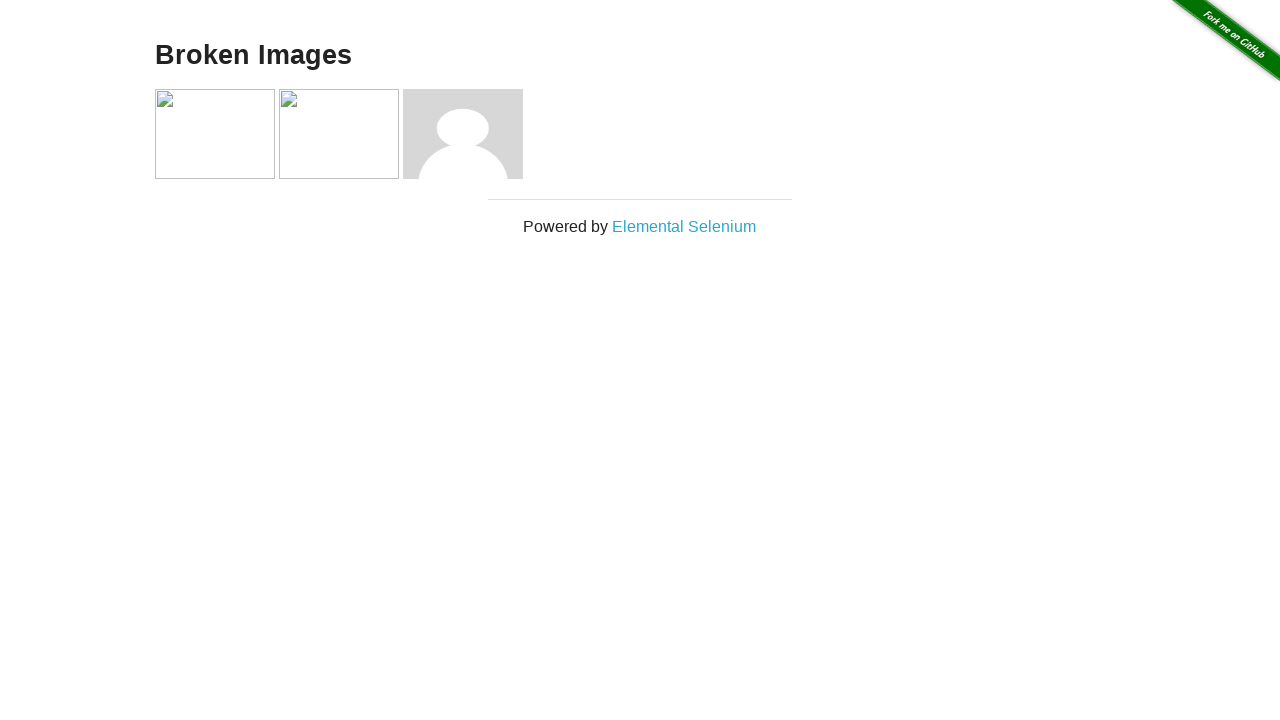

Images loaded on the page
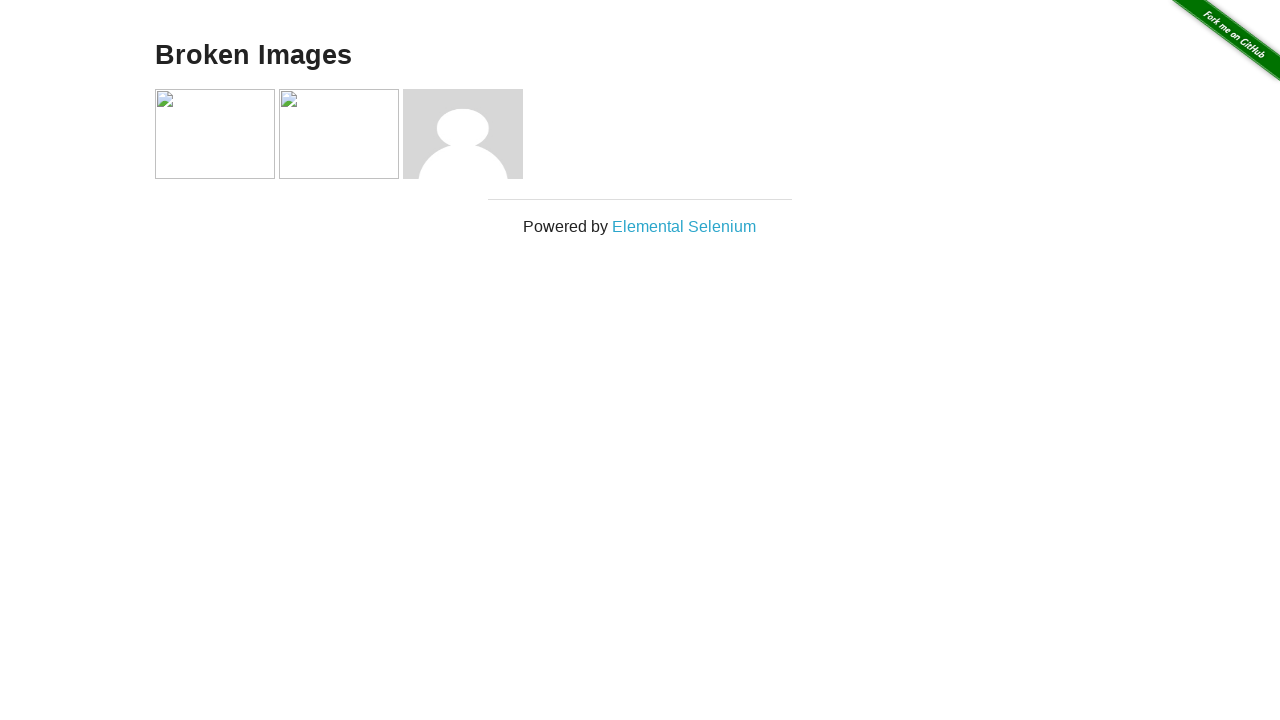

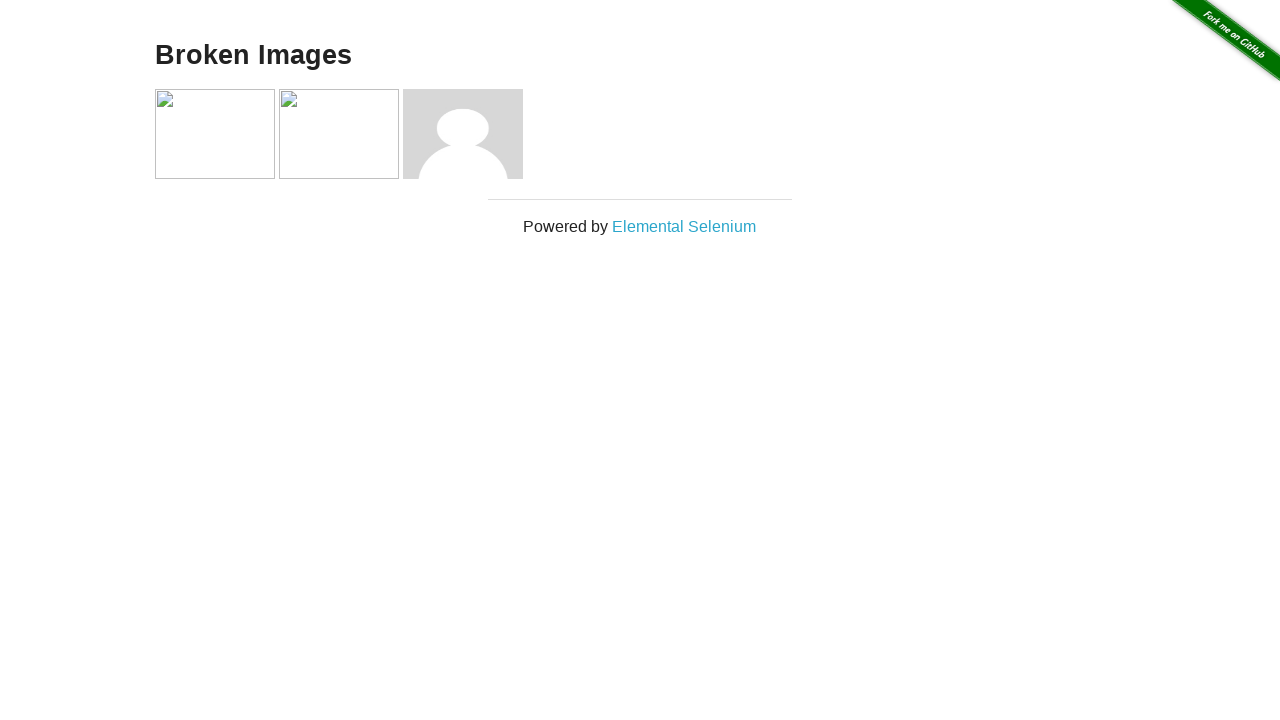